Tests sending a keyboard tab key using keyboard actions and verifies that the page correctly displays the key that was pressed.

Starting URL: http://the-internet.herokuapp.com/key_presses

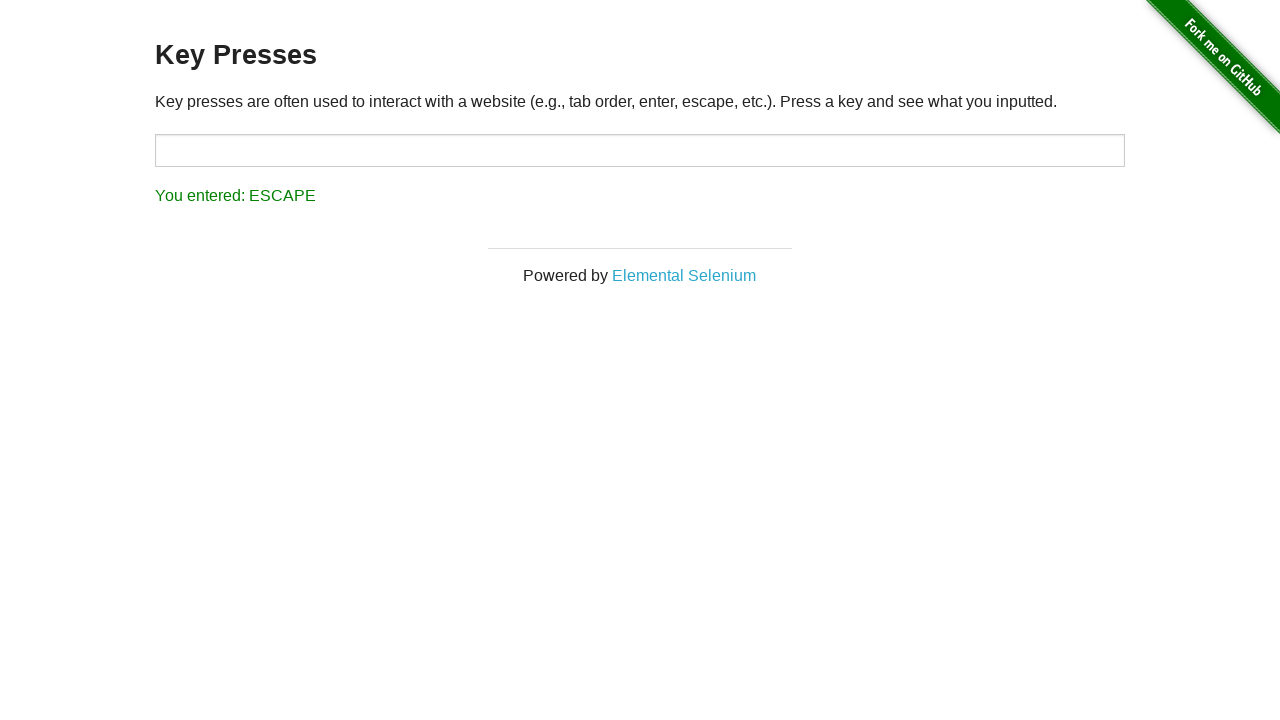

Pressed Tab key on the page
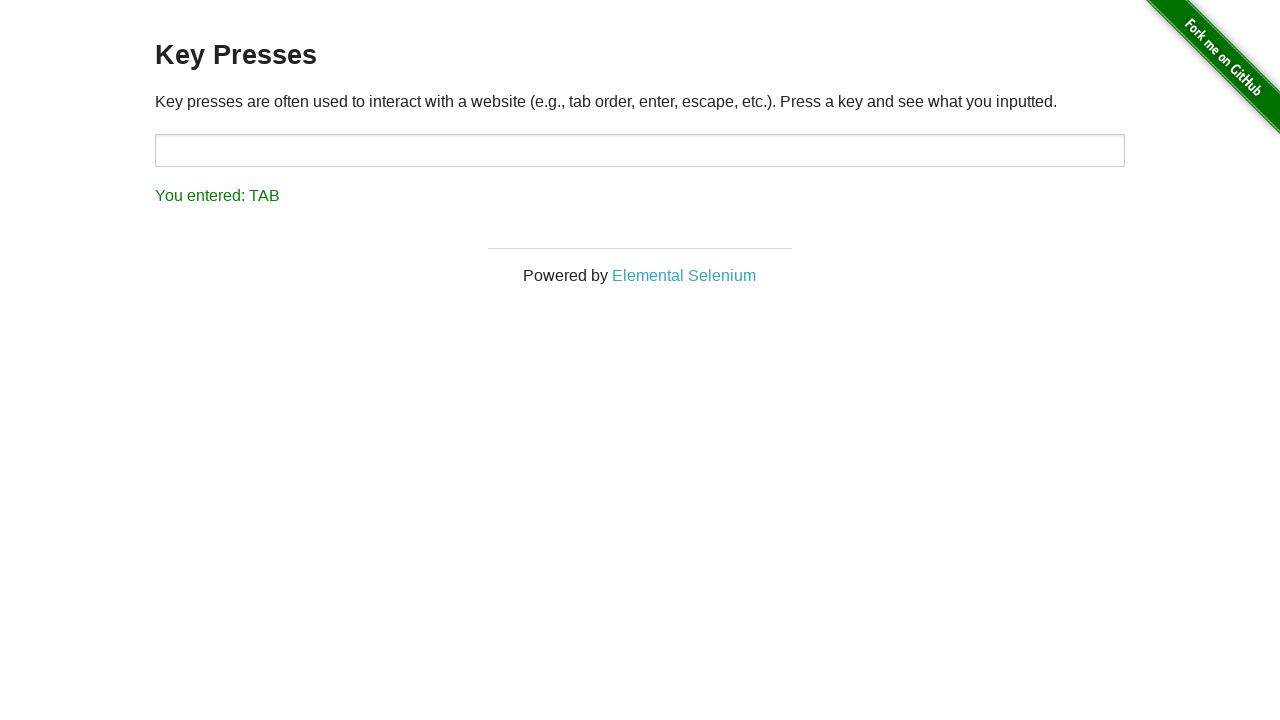

Result element loaded after Tab key press
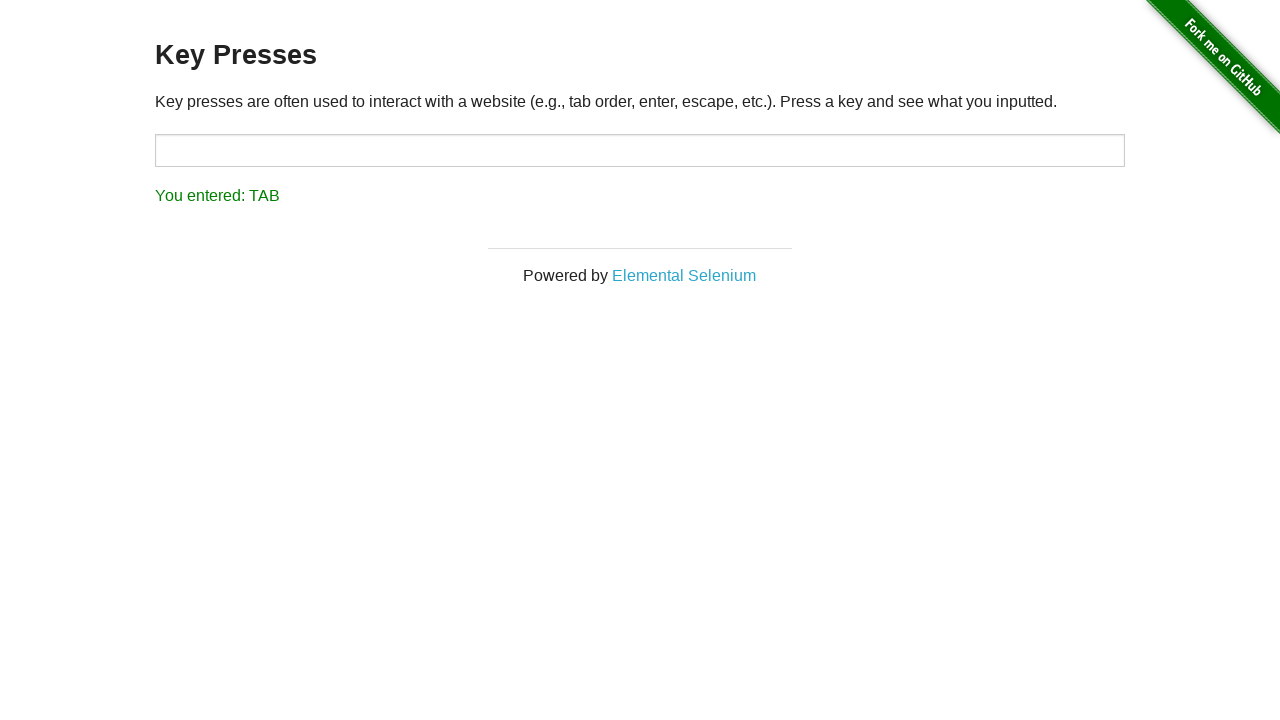

Retrieved result text content
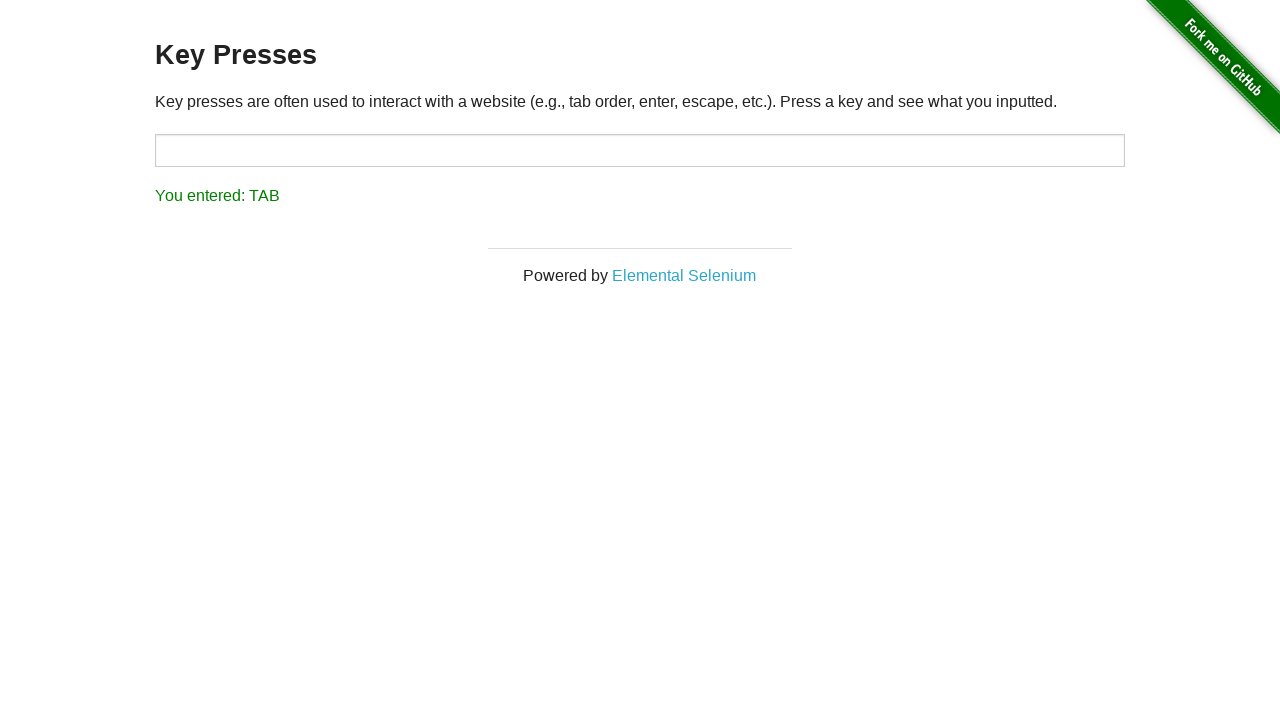

Verified that result displays 'You entered: TAB'
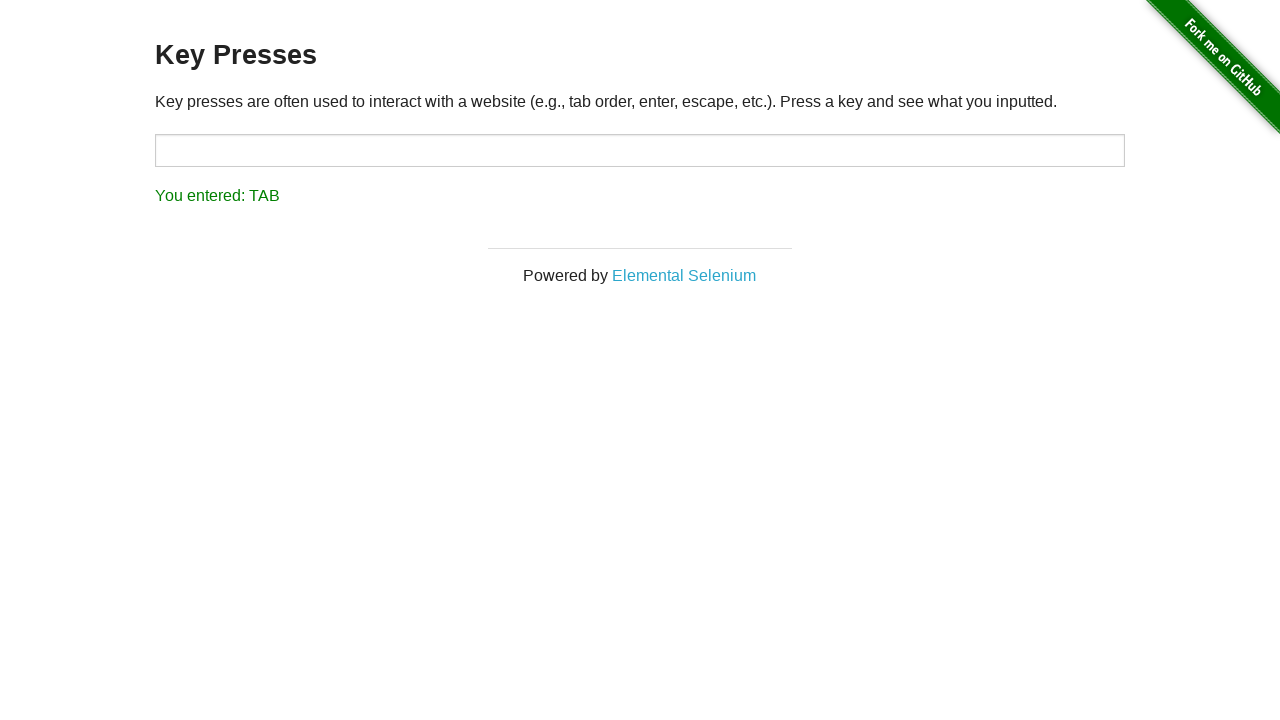

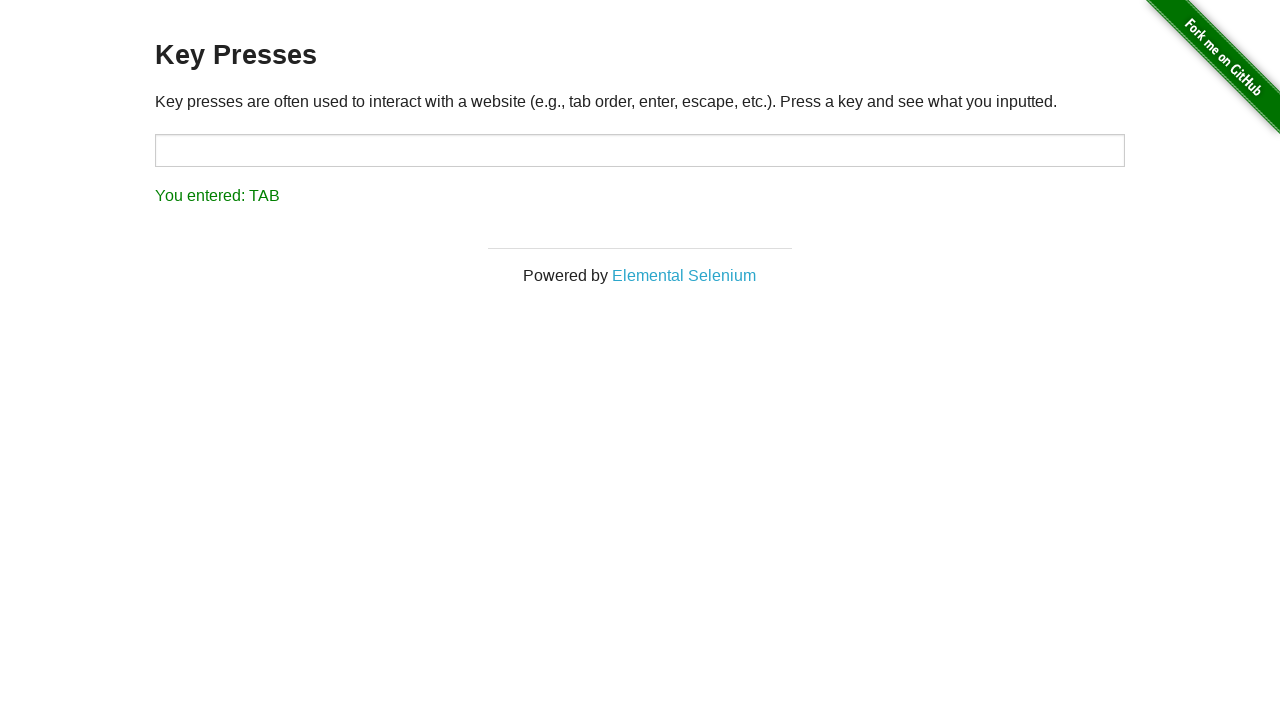